Tests redirect functionality by clicking links and following redirects to verify status code pages

Starting URL: https://the-internet.herokuapp.com/redirector

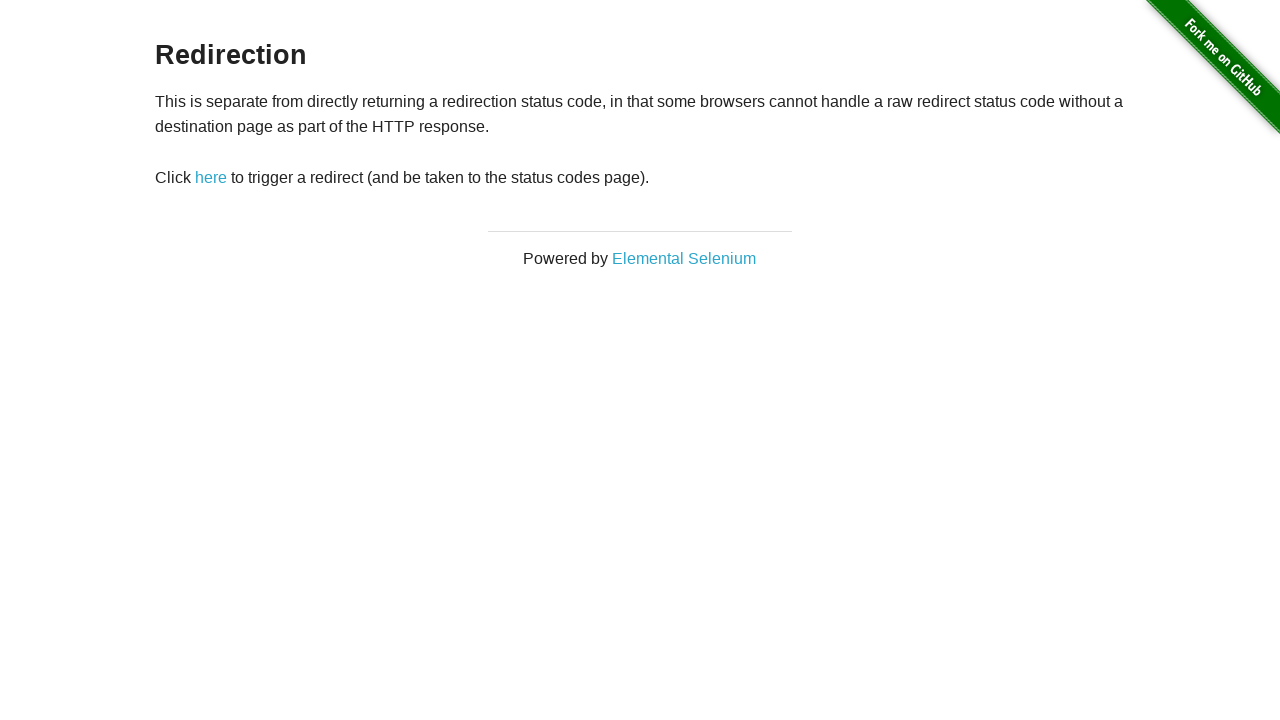

Clicked 'here' link to initiate redirect at (211, 178) on text=here
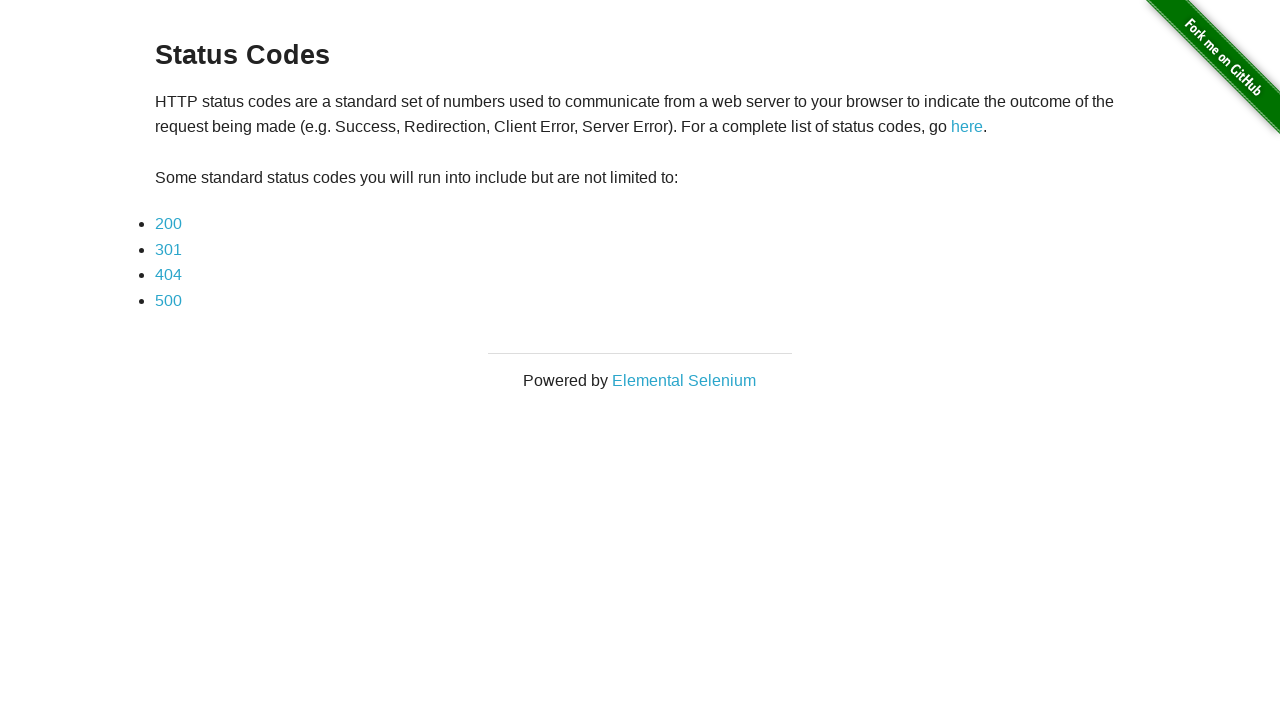

Status Codes header loaded after redirect
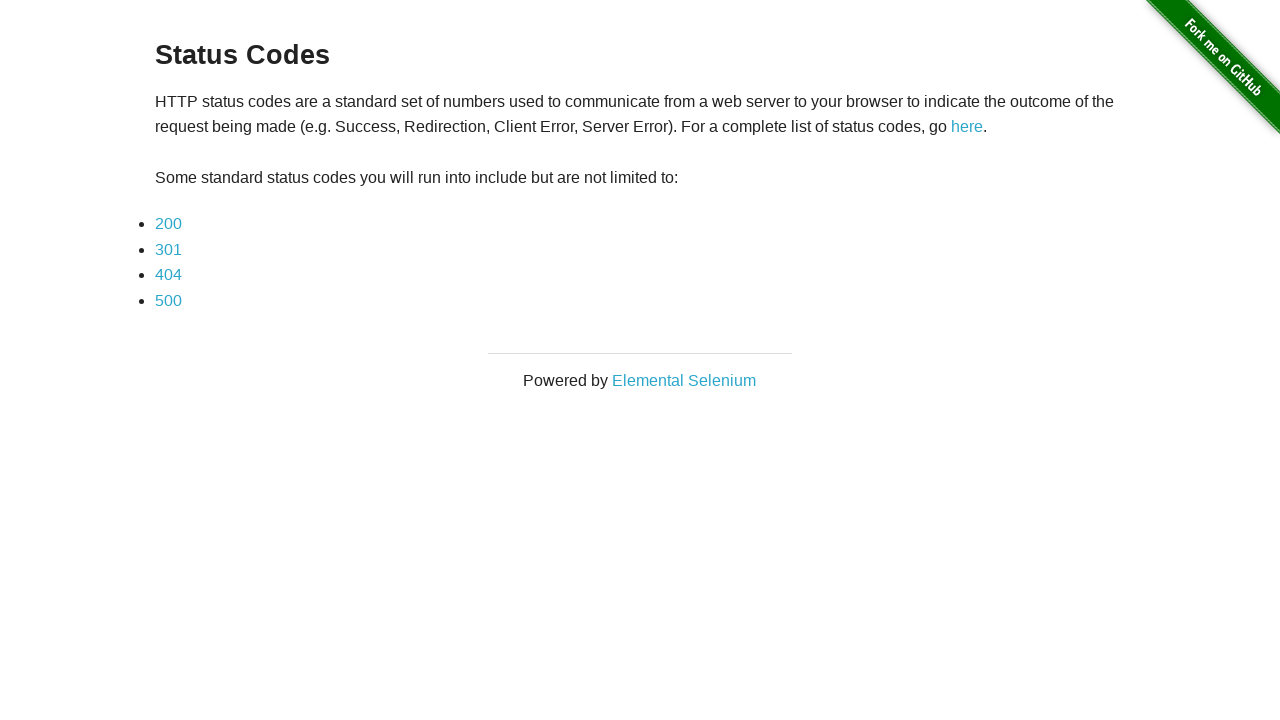

Clicked 500 status code link at (168, 300) on text=500
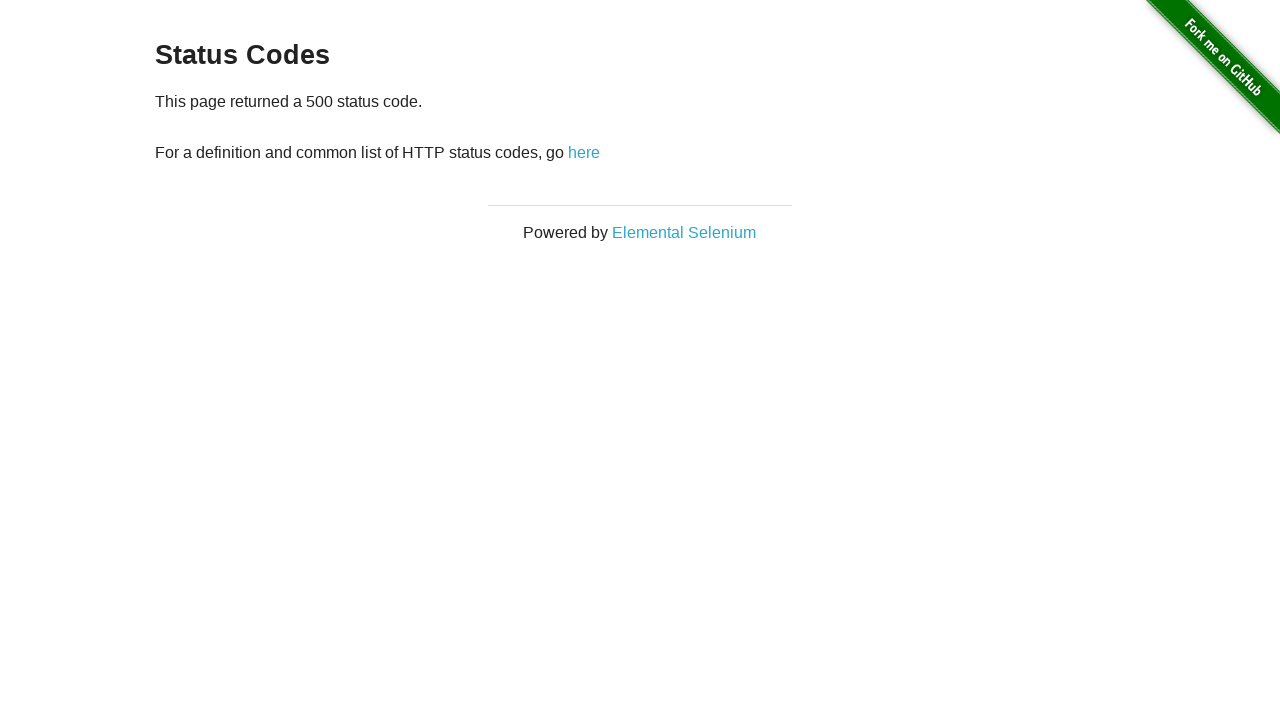

500 status code page content loaded and verified
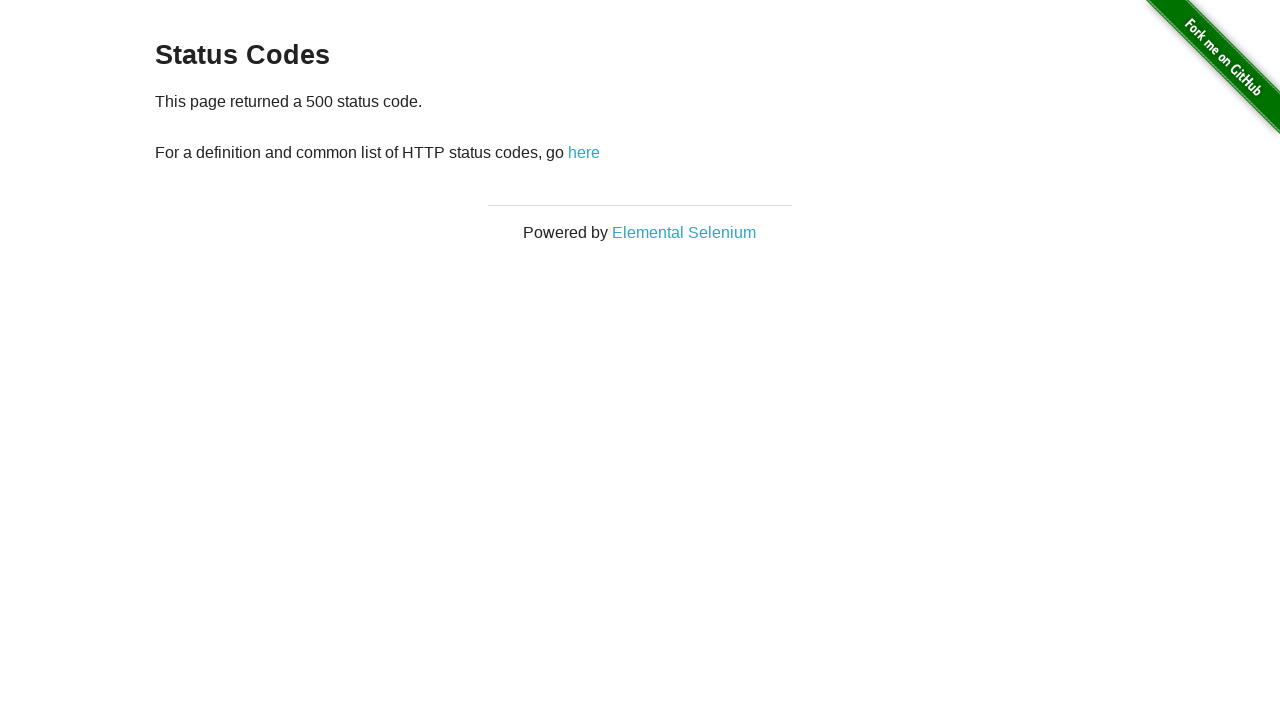

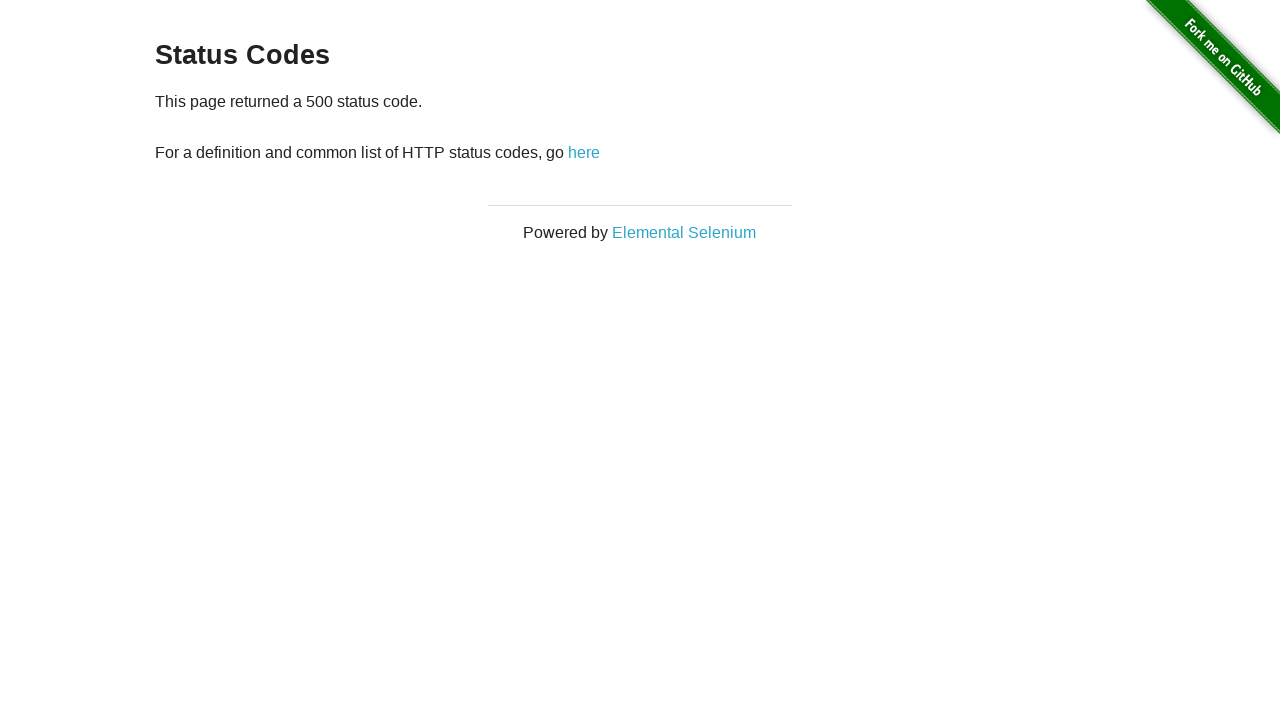